Tests the language switcher functionality by hovering on the Japanese language button and switching to English, verifying the page title updates

Starting URL: https://www.equ.ai

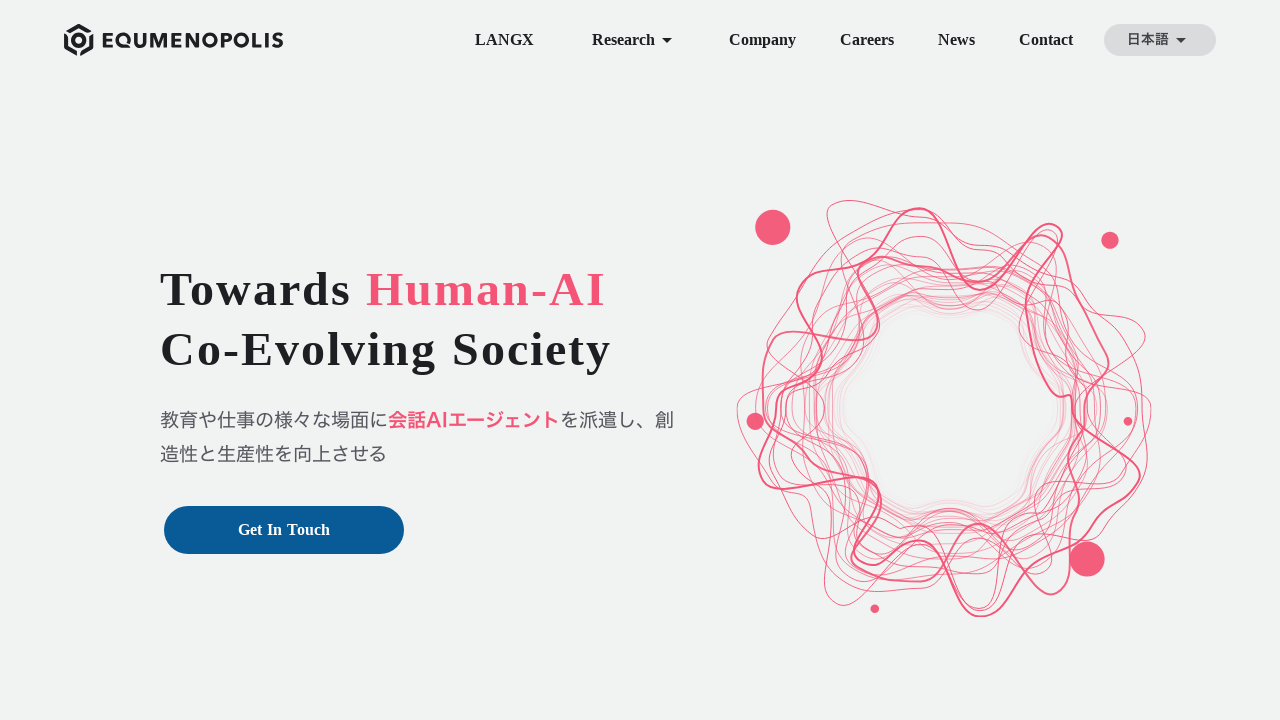

Hovered on Japanese language button at (1160, 40) on internal:role=button[name="日本語"i]
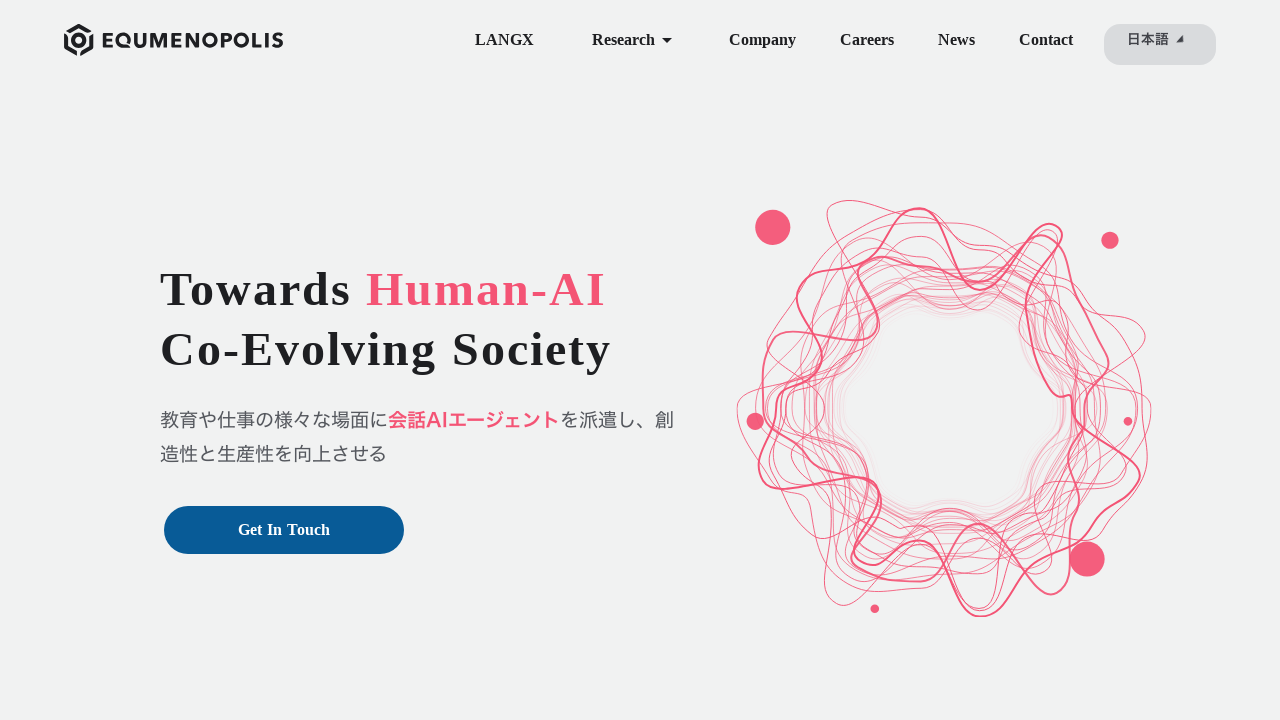

Clicked English language option at (1160, 72) on internal:role=link[name="English"i]
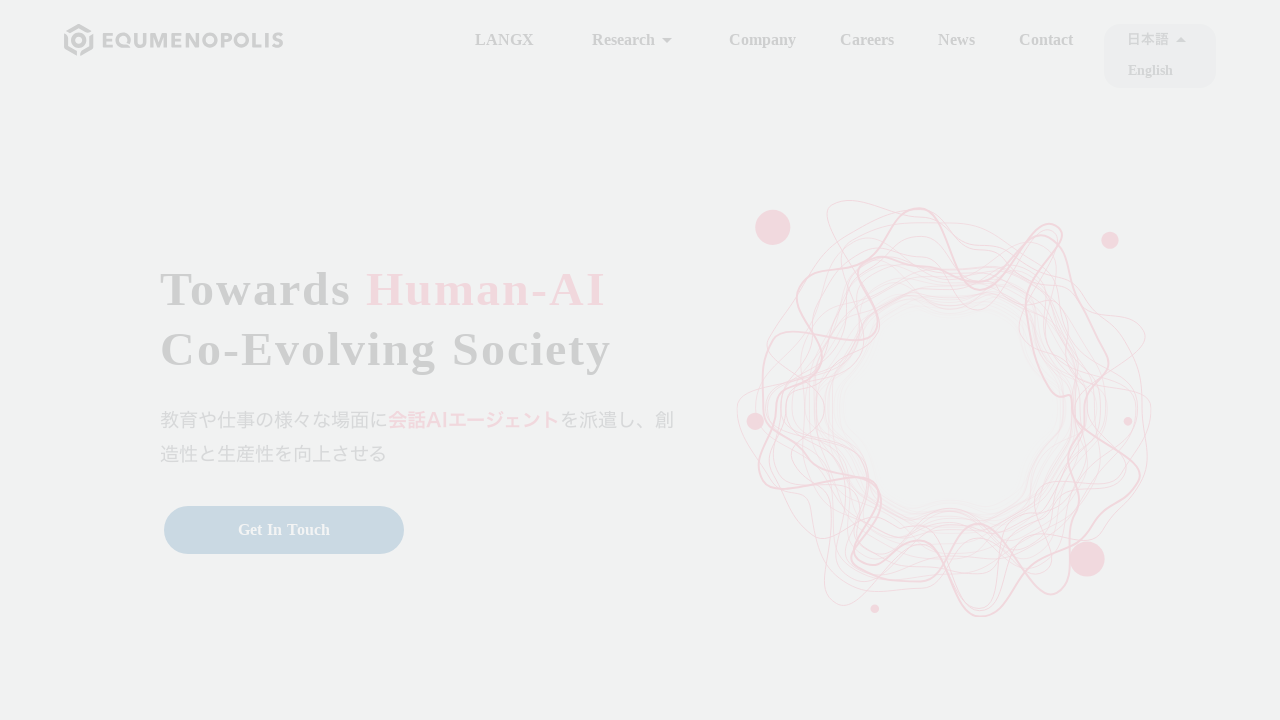

Verified page title updated to 'Equmenopolis, Inc.'
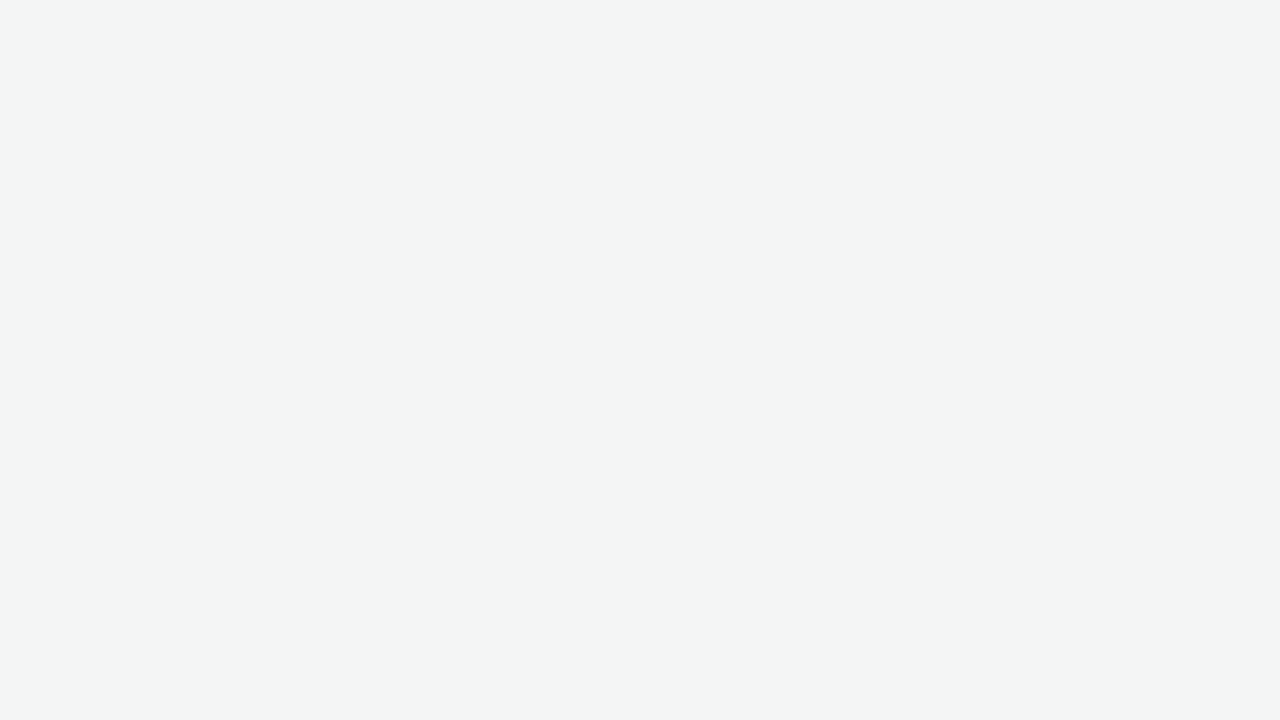

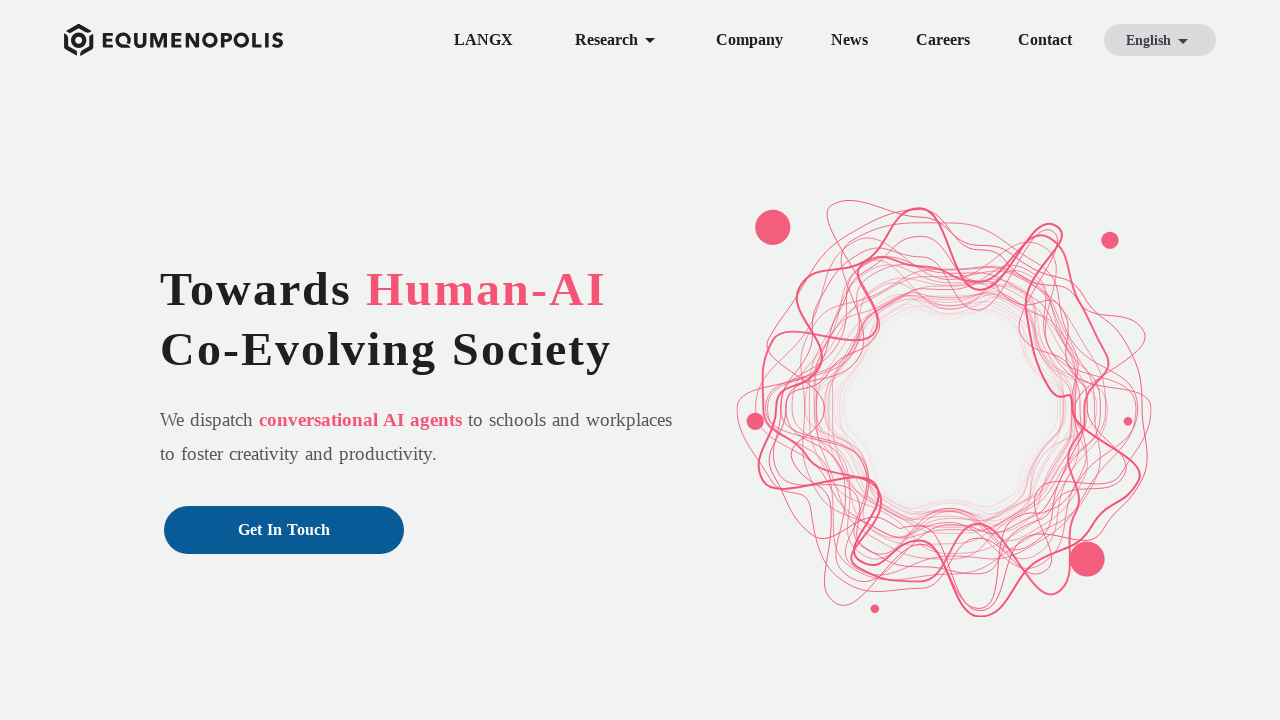